Tests floating menu by scrolling page down and up while verifying menu buttons remain visible, then clicking home button

Starting URL: https://the-internet.herokuapp.com/floating_menu

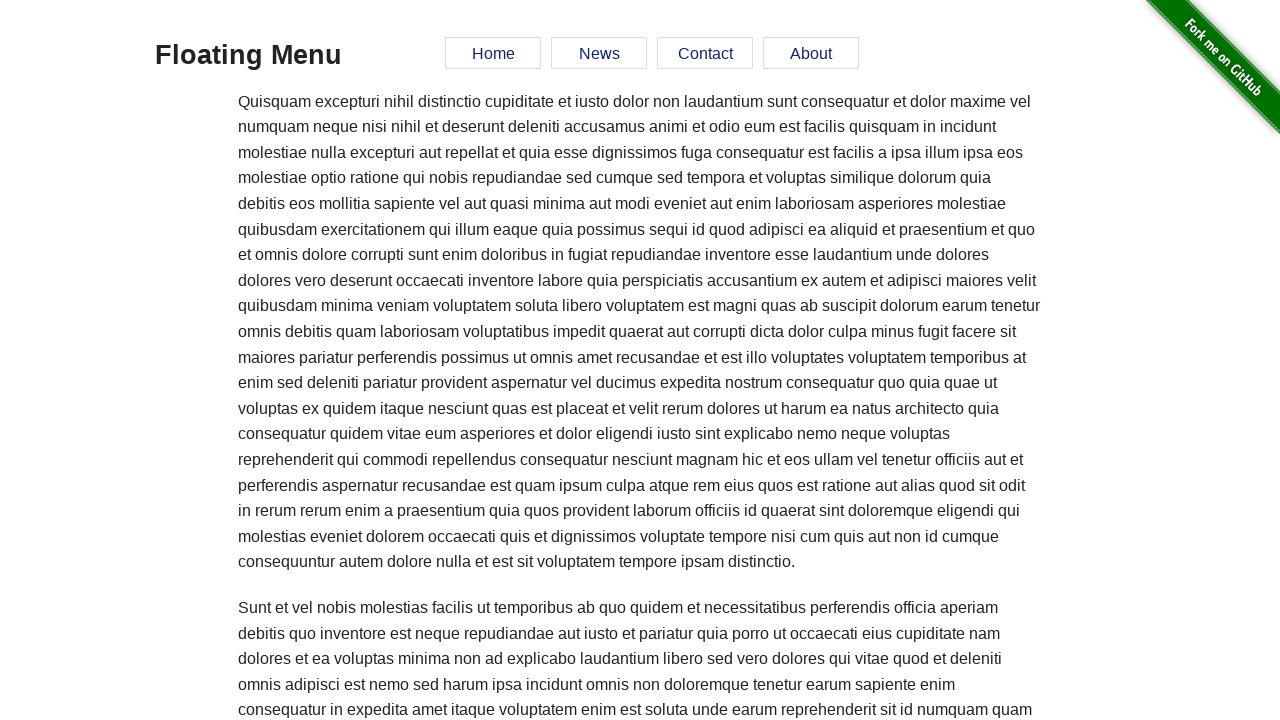

Located Home button in floating menu
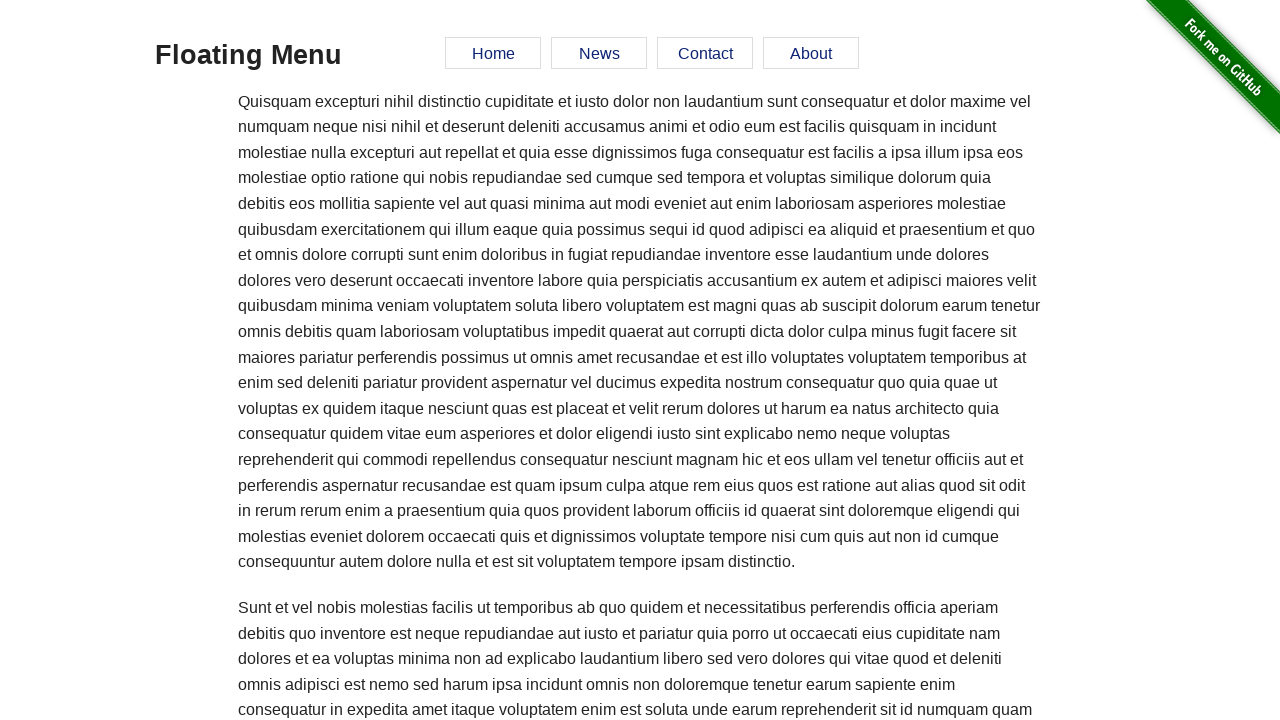

Located News button in floating menu
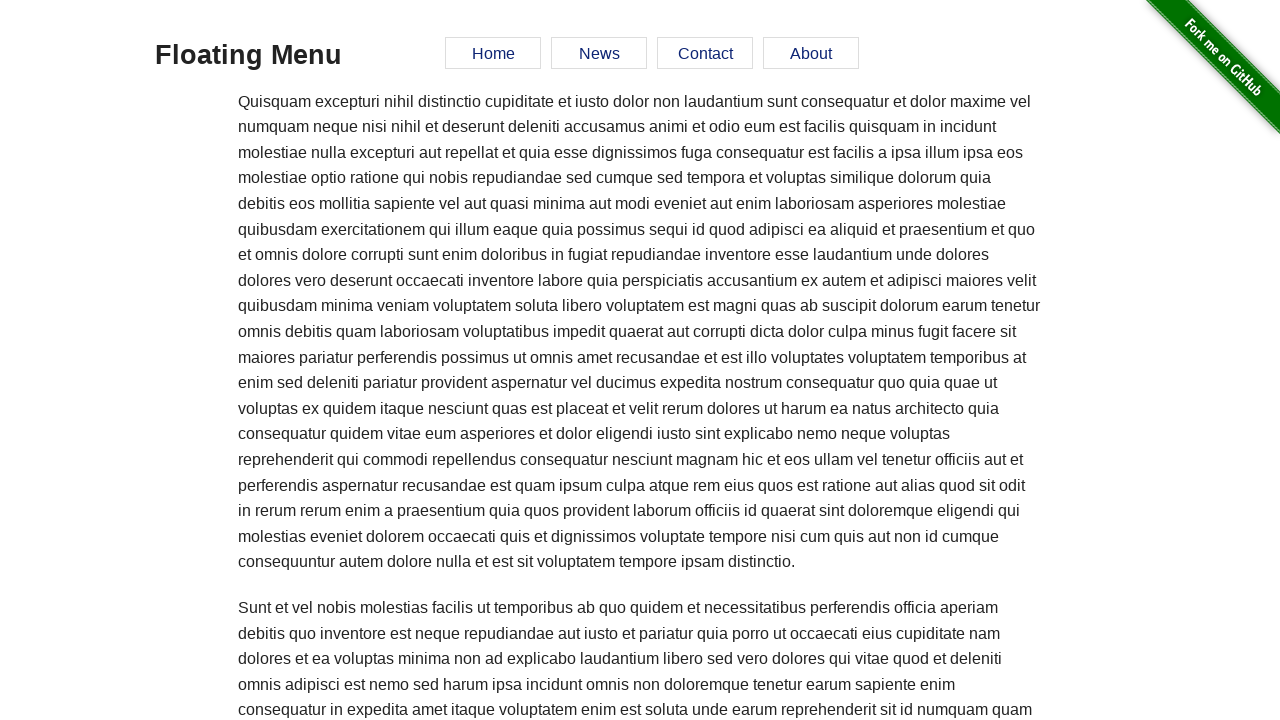

Verified Home button is visible
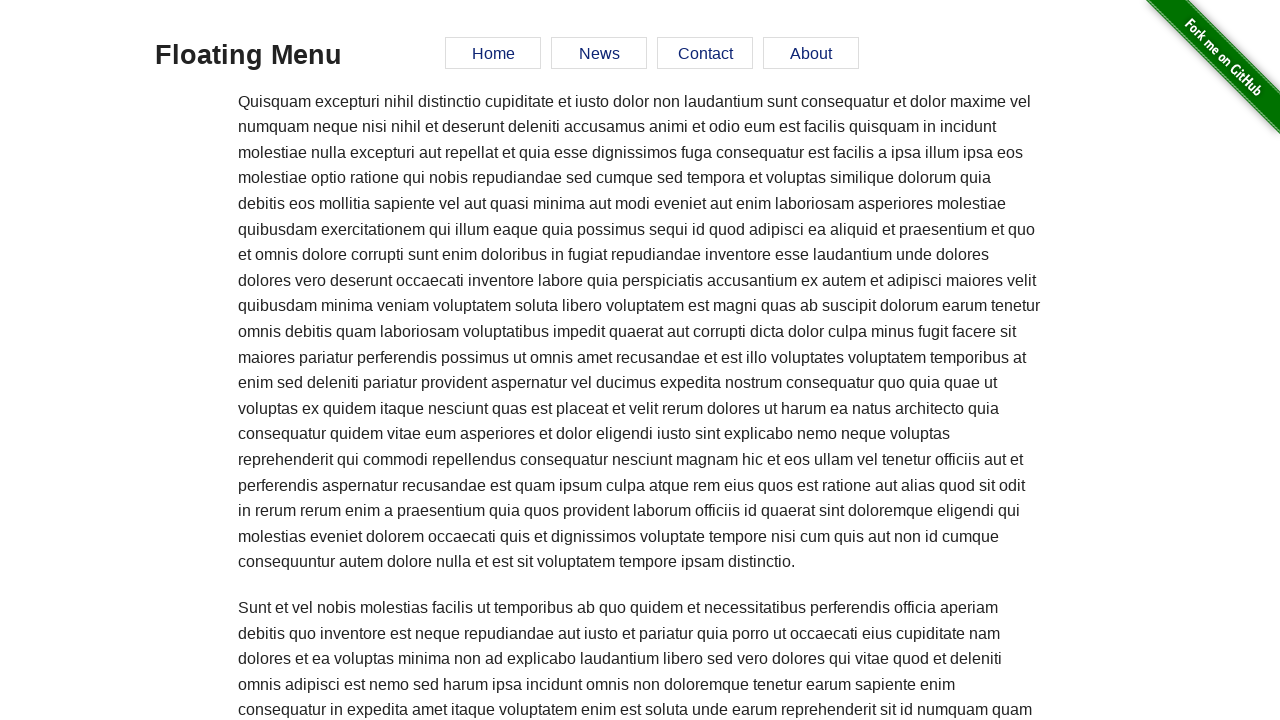

Verified News button is visible
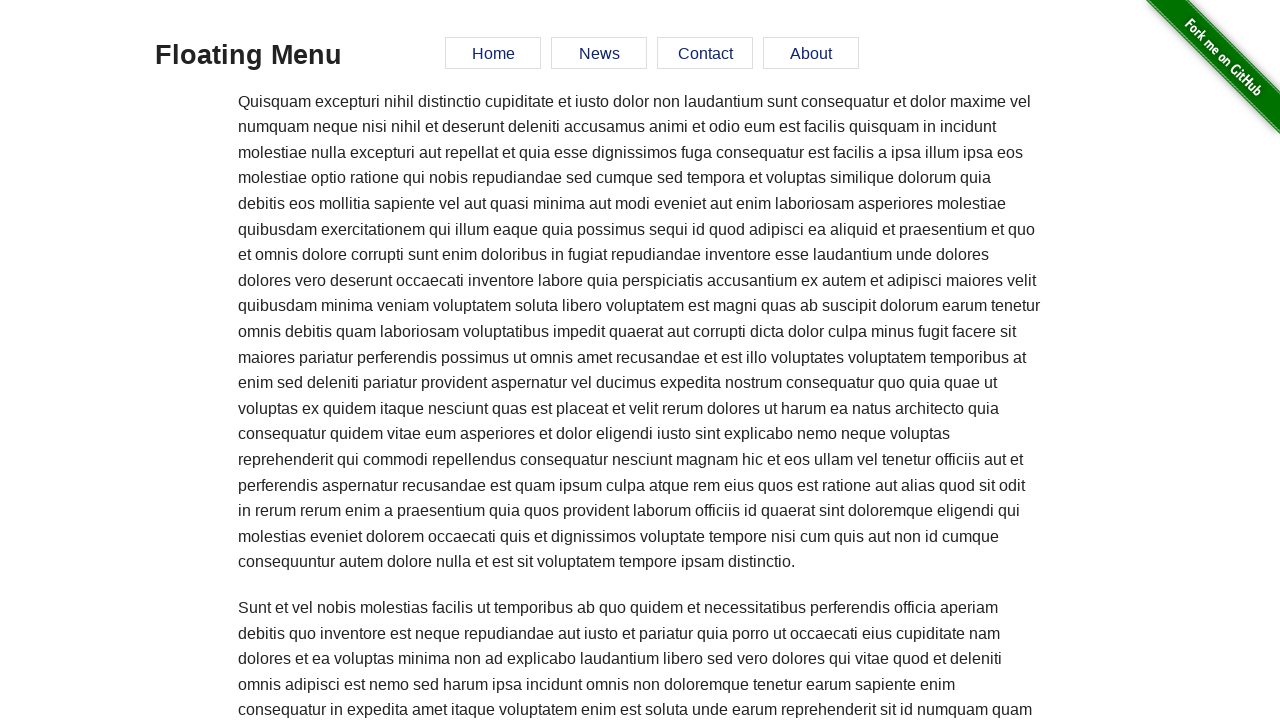

Scrolled page down by 2000 pixels
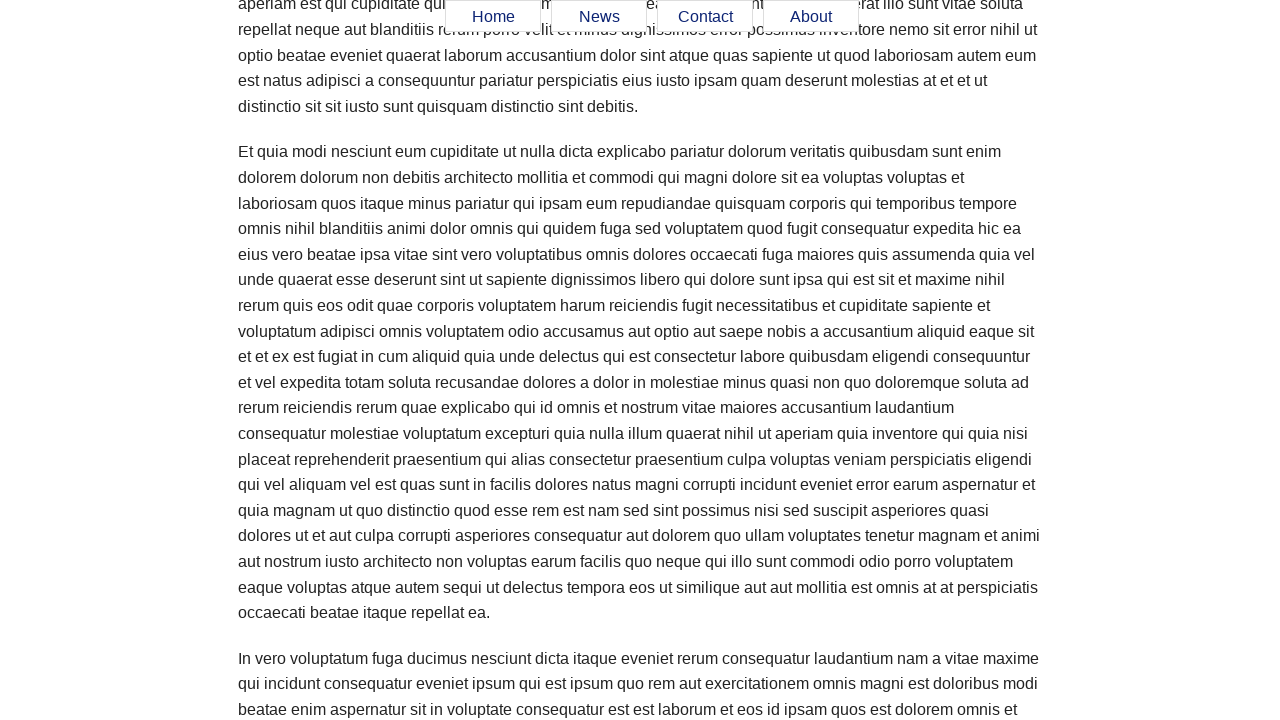

Verified Home button remains visible after scrolling down
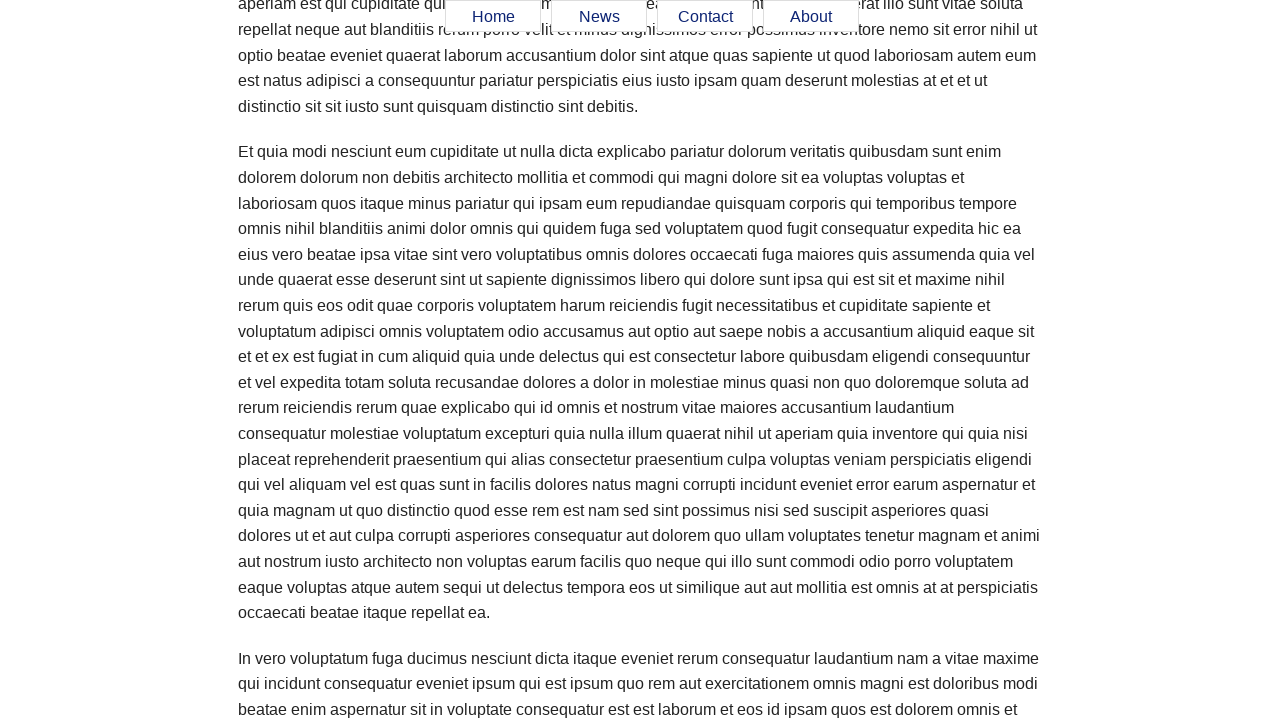

Verified News button remains visible after scrolling down
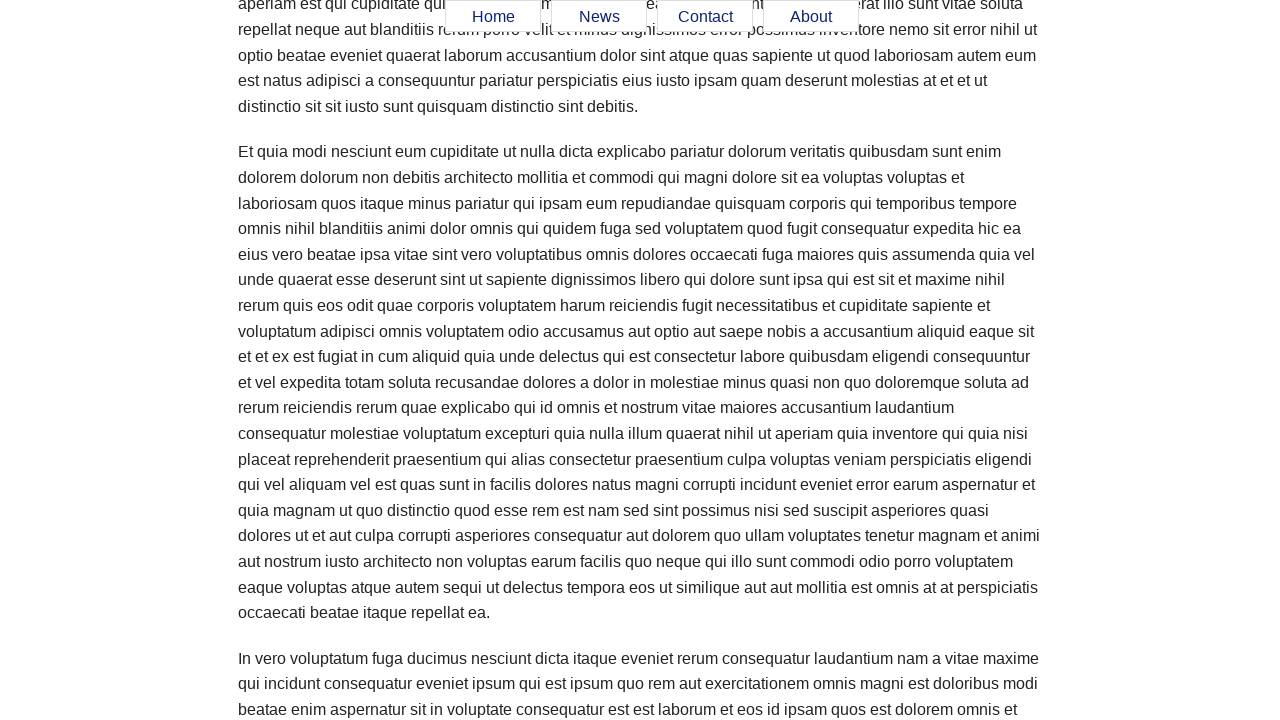

Scrolled page up by 1000 pixels
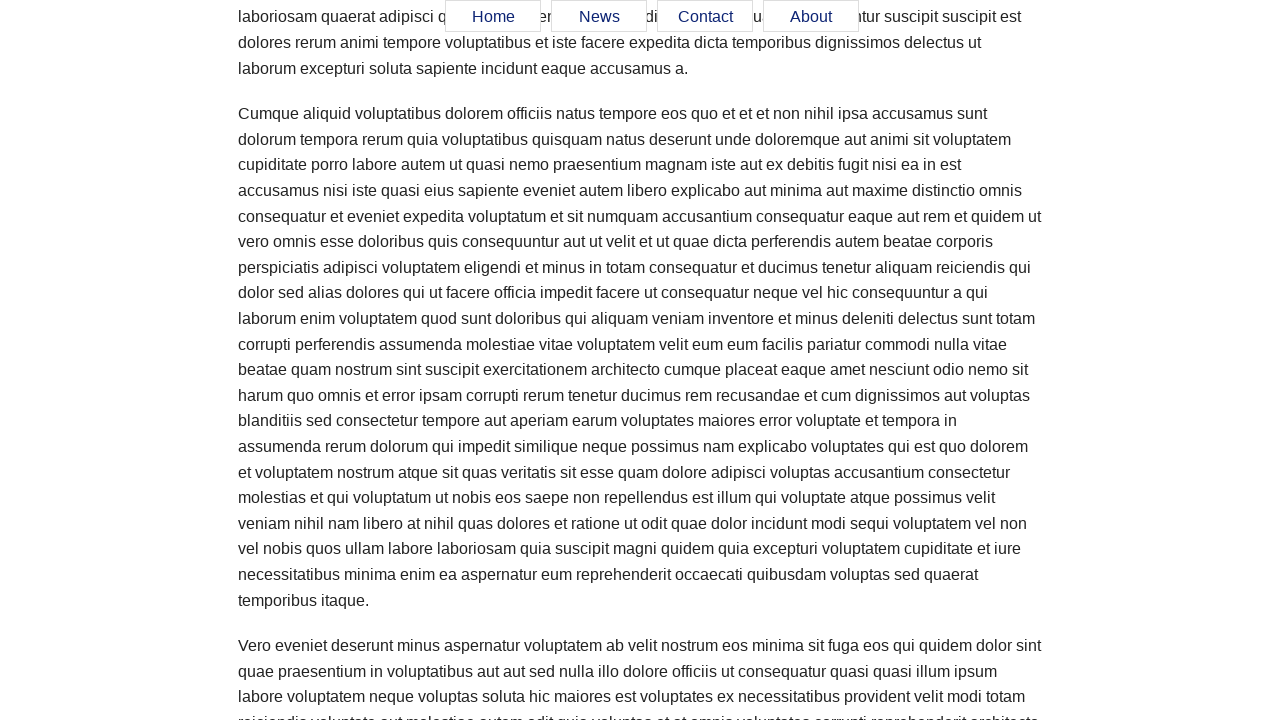

Home button selector is ready in DOM
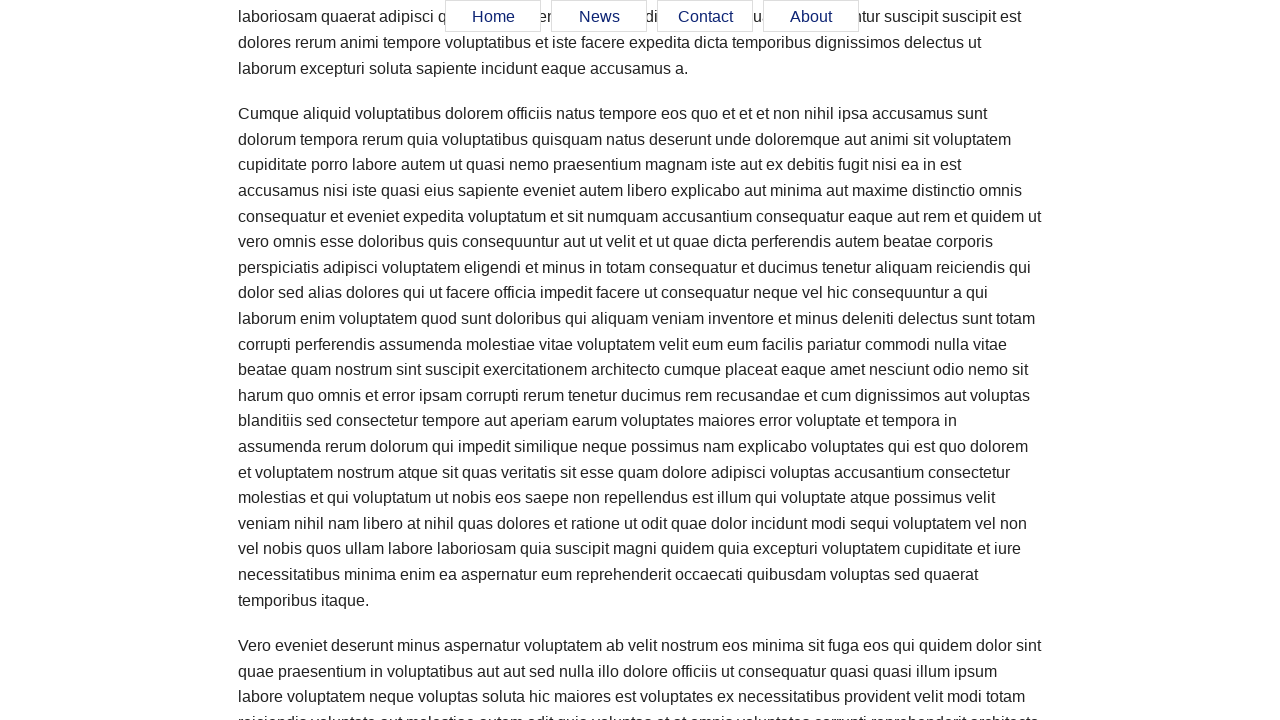

Verified Home button remains visible after scrolling up
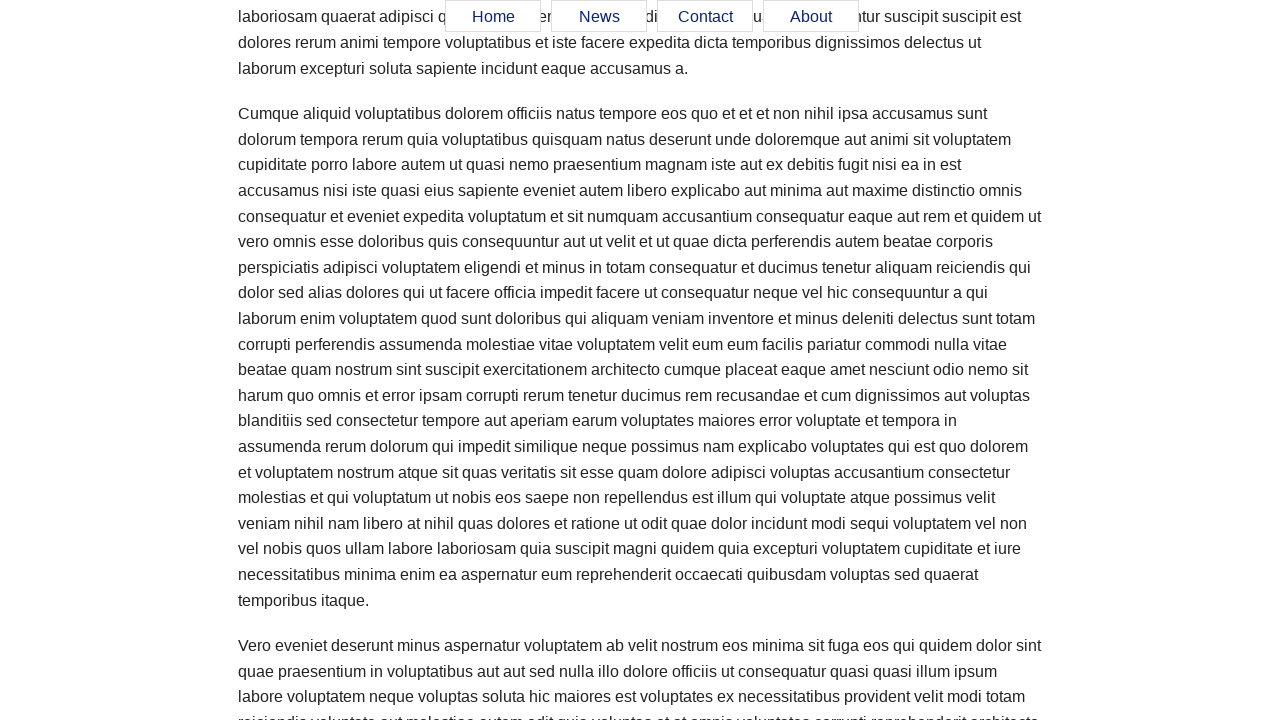

Verified News button remains visible after scrolling up
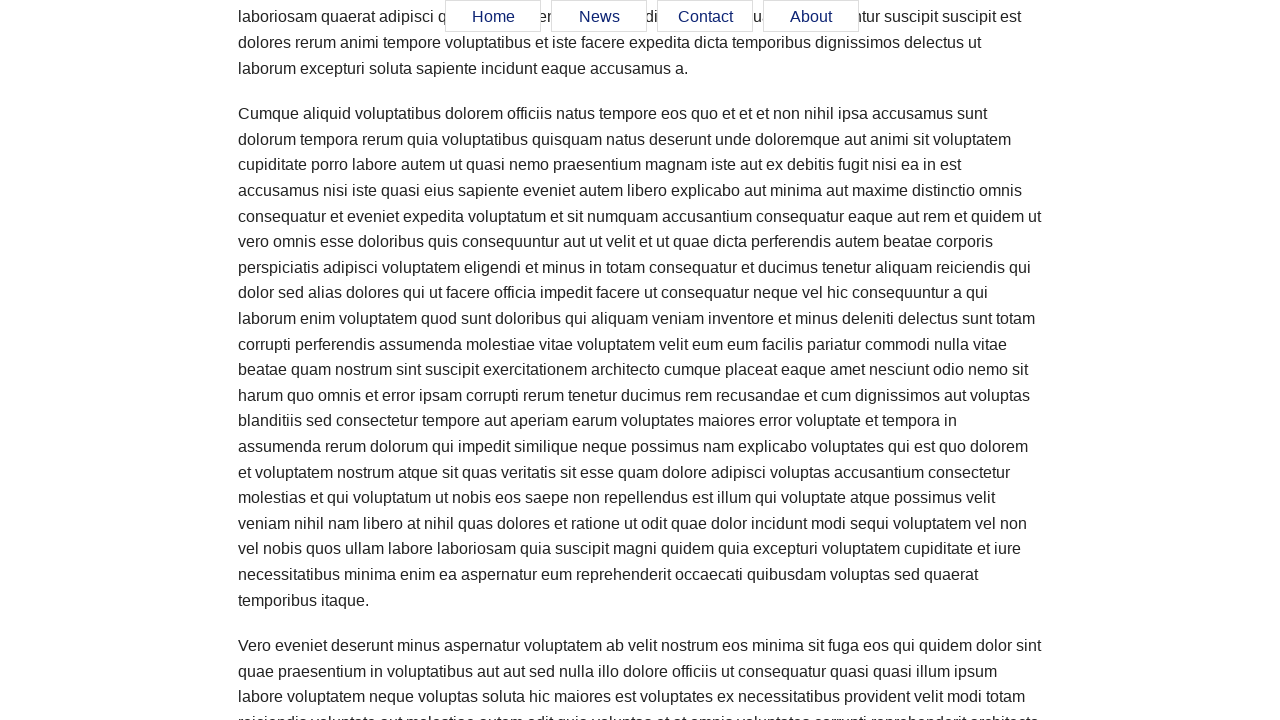

Clicked Home button in floating menu at (493, 17) on xpath=//div[@id='menu']//a[text()='Home']
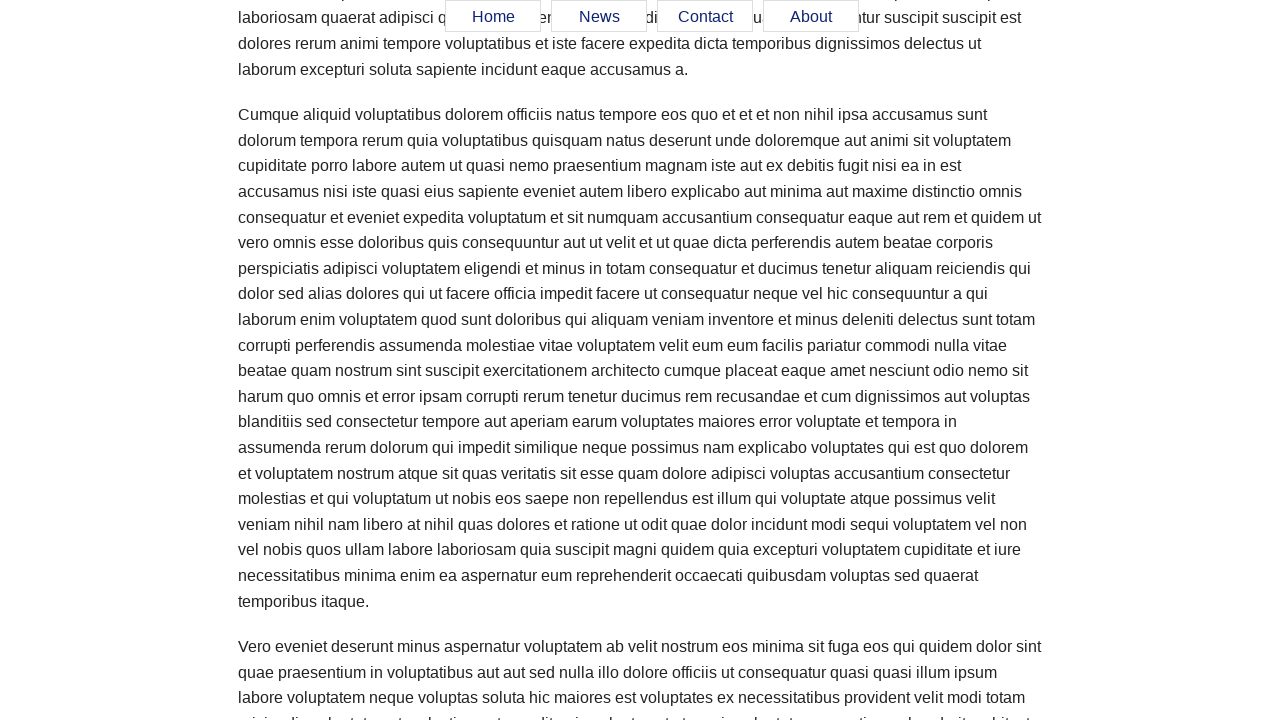

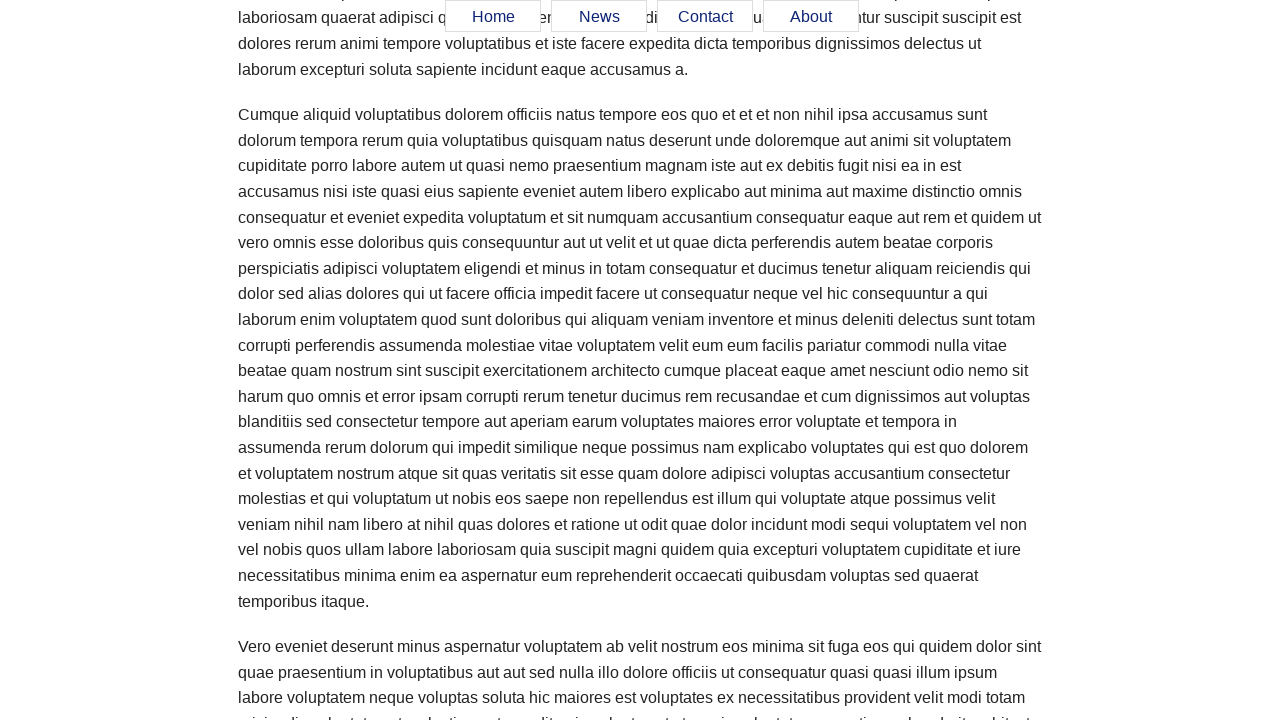